Tests clicking a toggle button and then force-clicking a potentially hidden element

Starting URL: https://www.w3schools.com/howto/howto_js_toggle_hide_show.asp

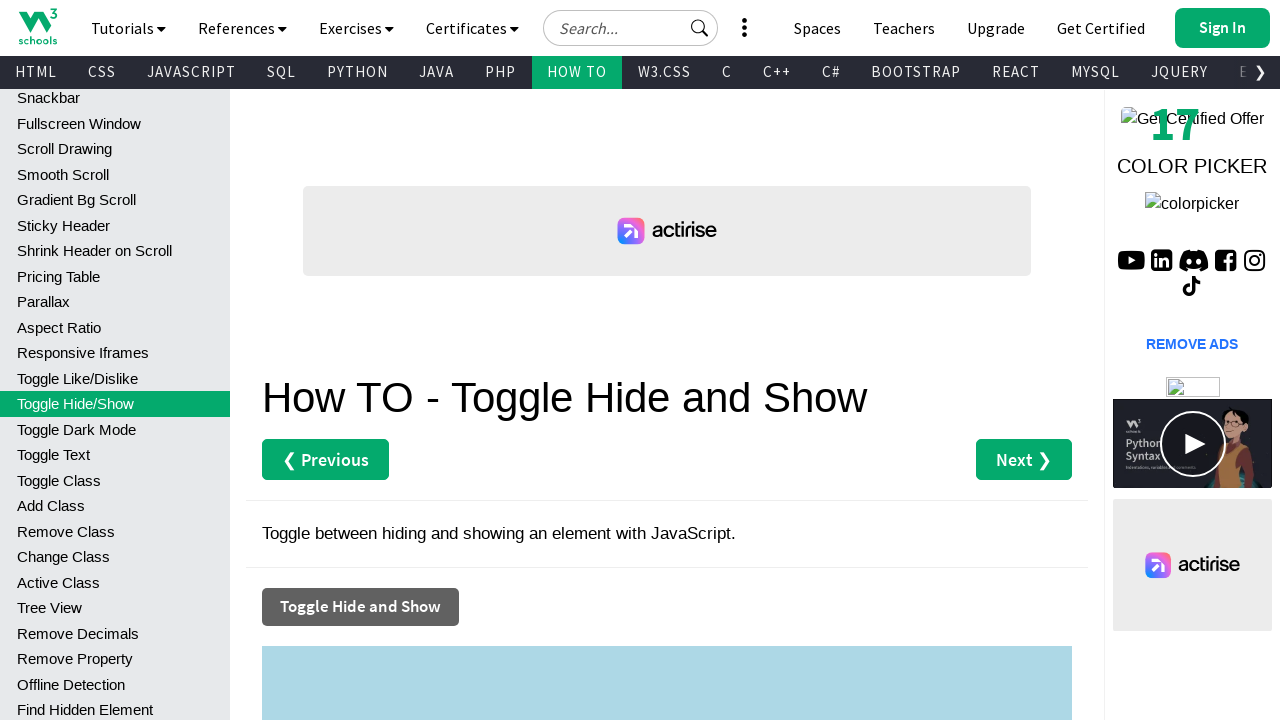

Clicked toggle button to show/hide elements at (360, 607) on internal:role=button[name="Toggle Hide and Show"i]
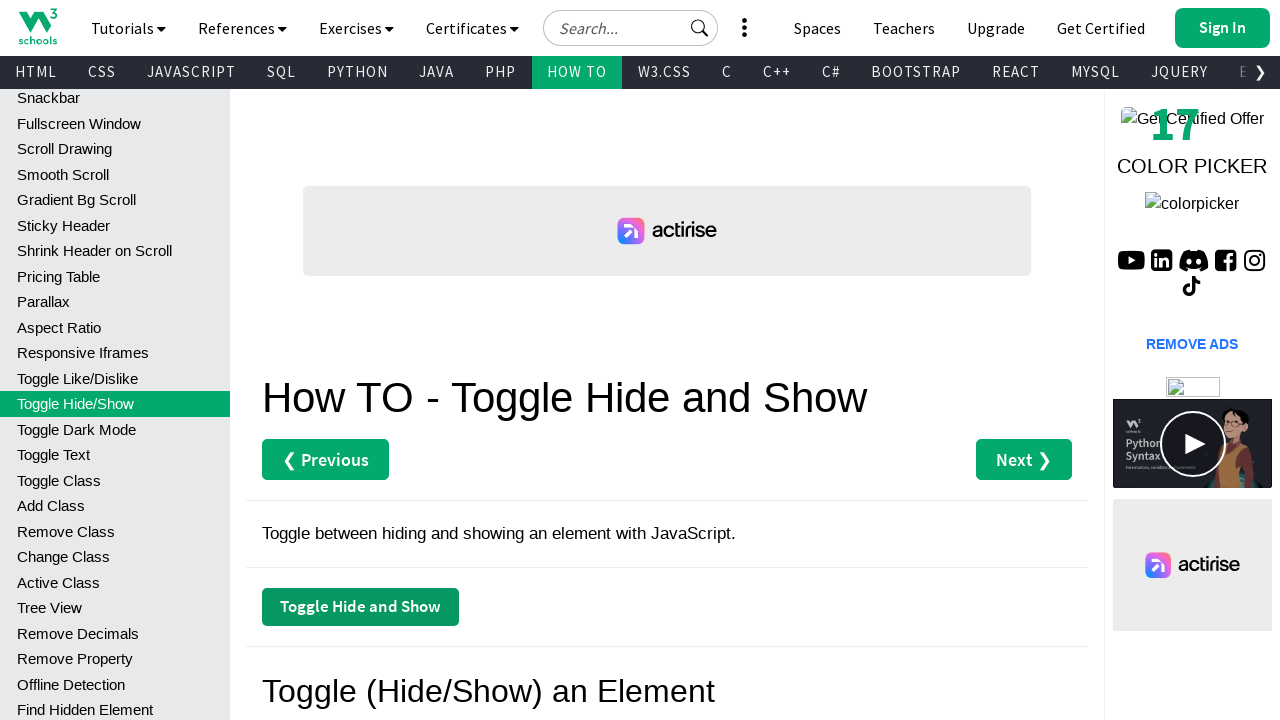

Waited 1 second for element visibility changes
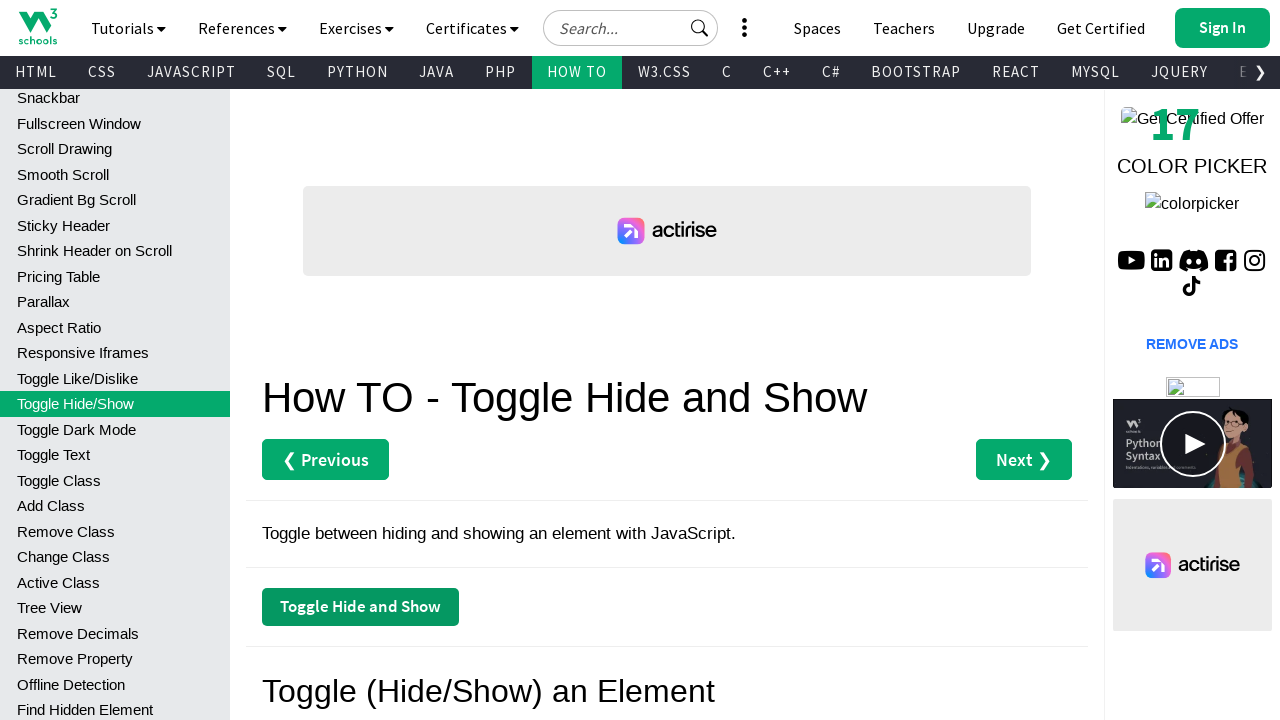

Force-clicked the 'Click the button!' div element at (640, 360) on div:has-text('Click the button!') >> nth=0
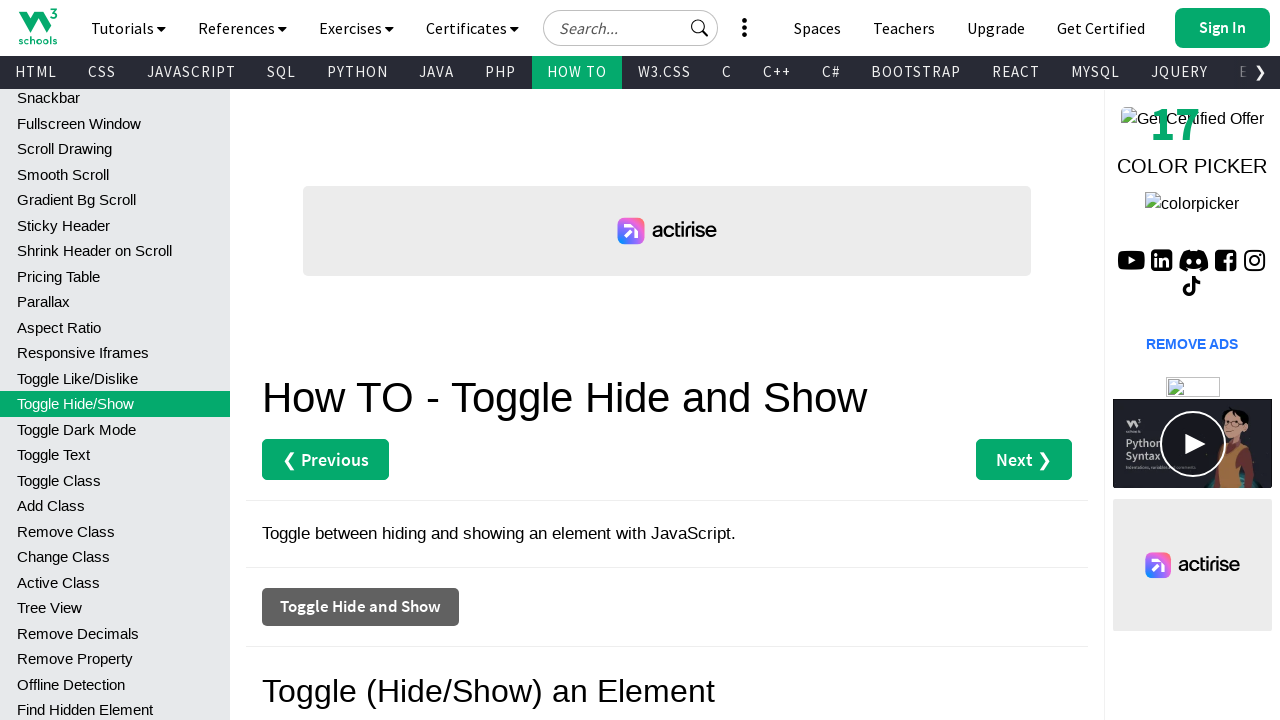

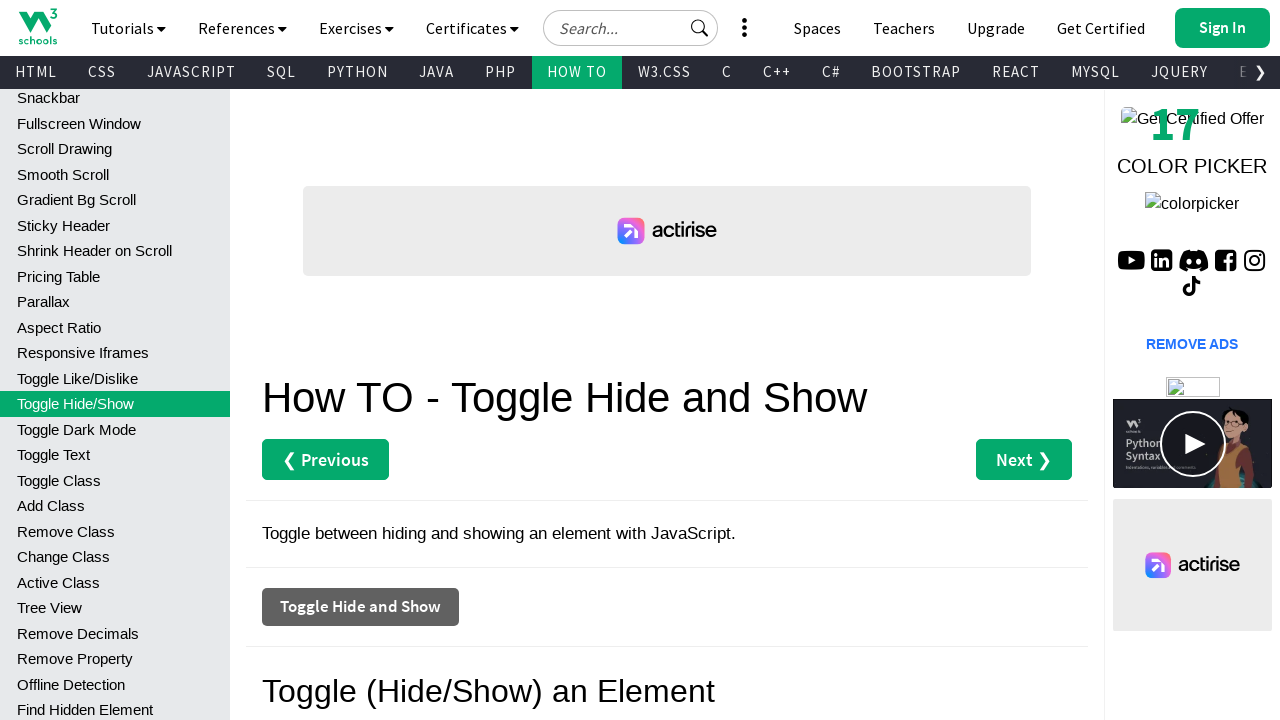